Tests iframe handling by switching between single and nested frames, entering text in textboxes within different frame contexts

Starting URL: https://demo.automationtesting.in/Frames.html

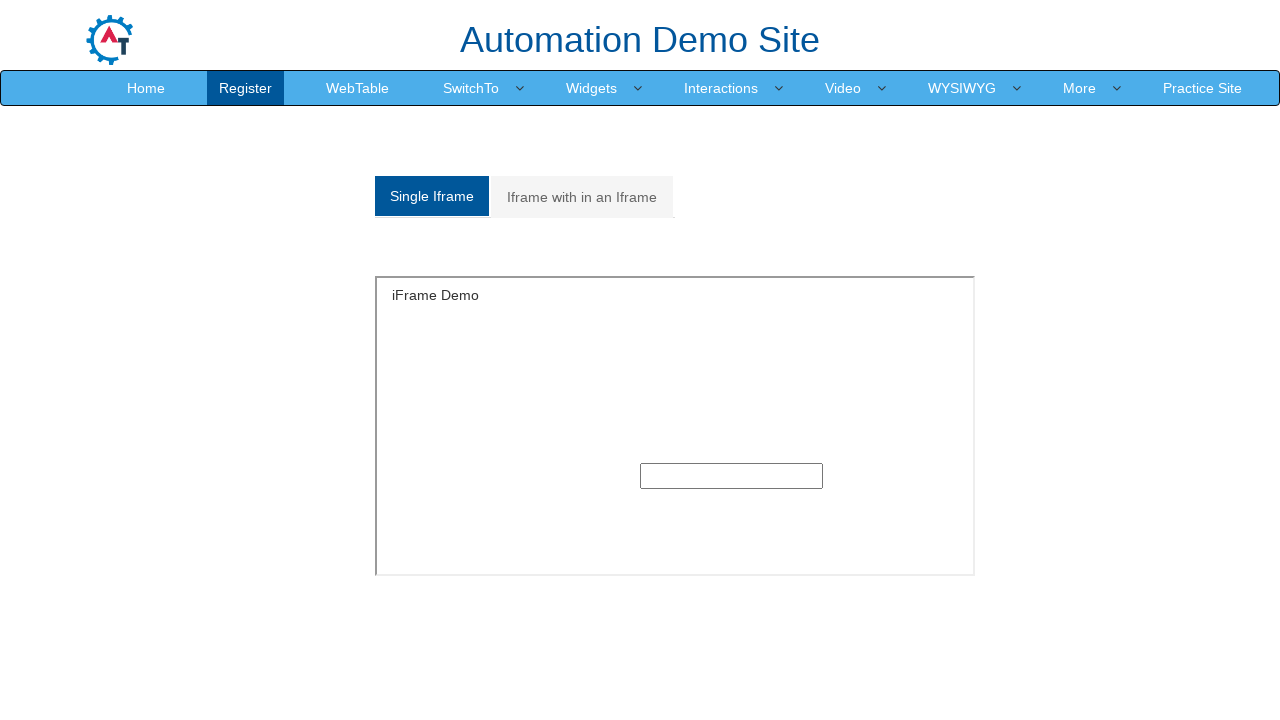

Located single frame with id 'singleframe'
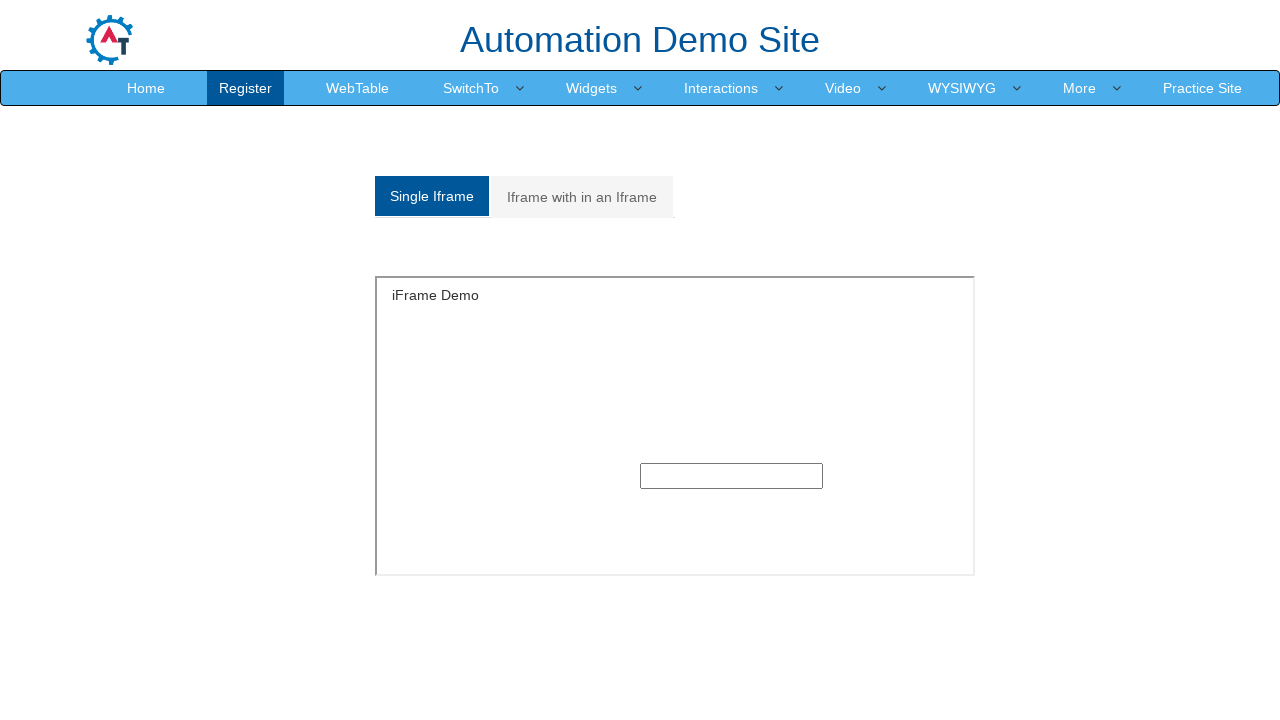

Entered 'karna' in textbox within single frame on iframe[id='singleframe'] >> internal:control=enter-frame >> input[type='text']
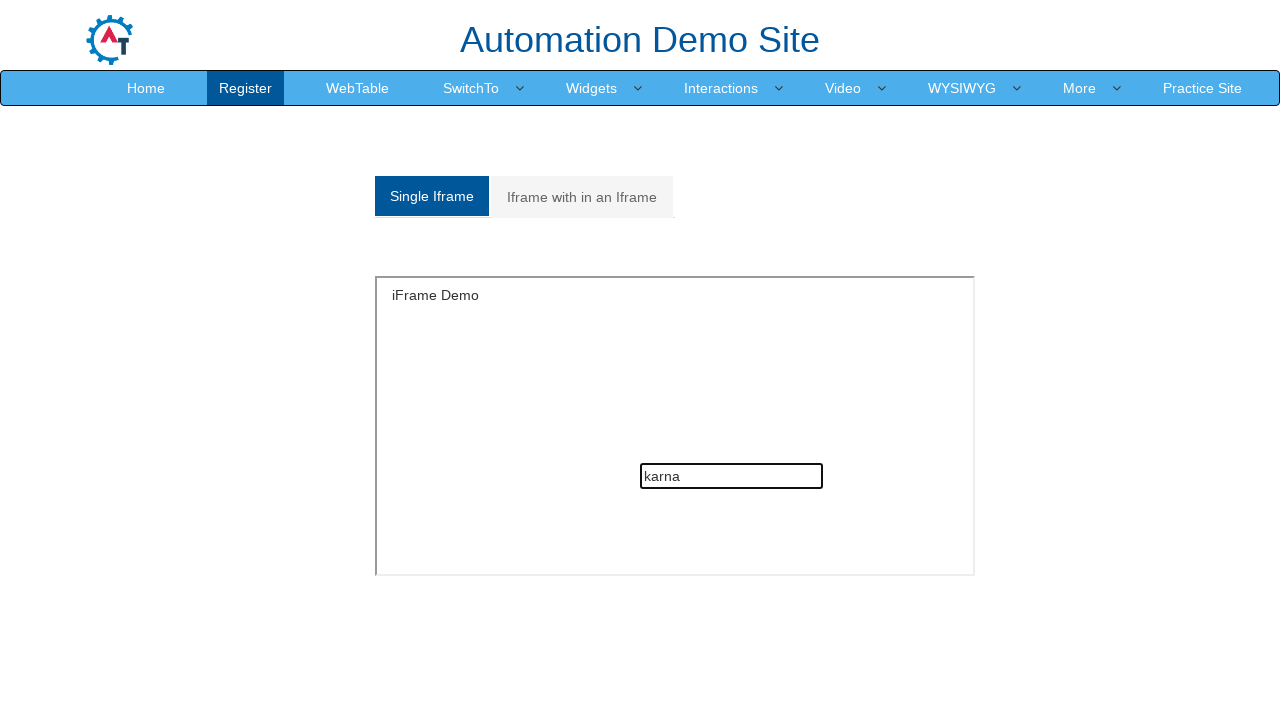

Clicked on nested frames tab at (582, 197) on (//a[@class='analystic'])[2]
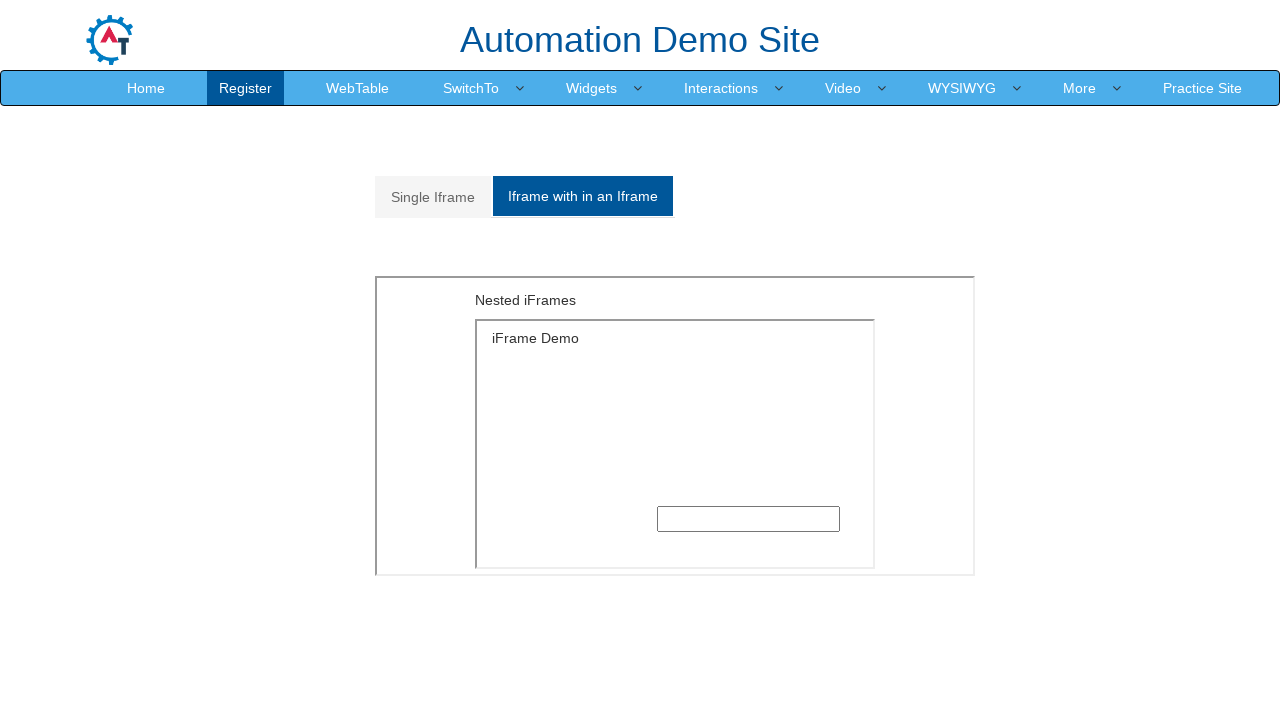

Located outer frame with src 'MultipleFrames.html'
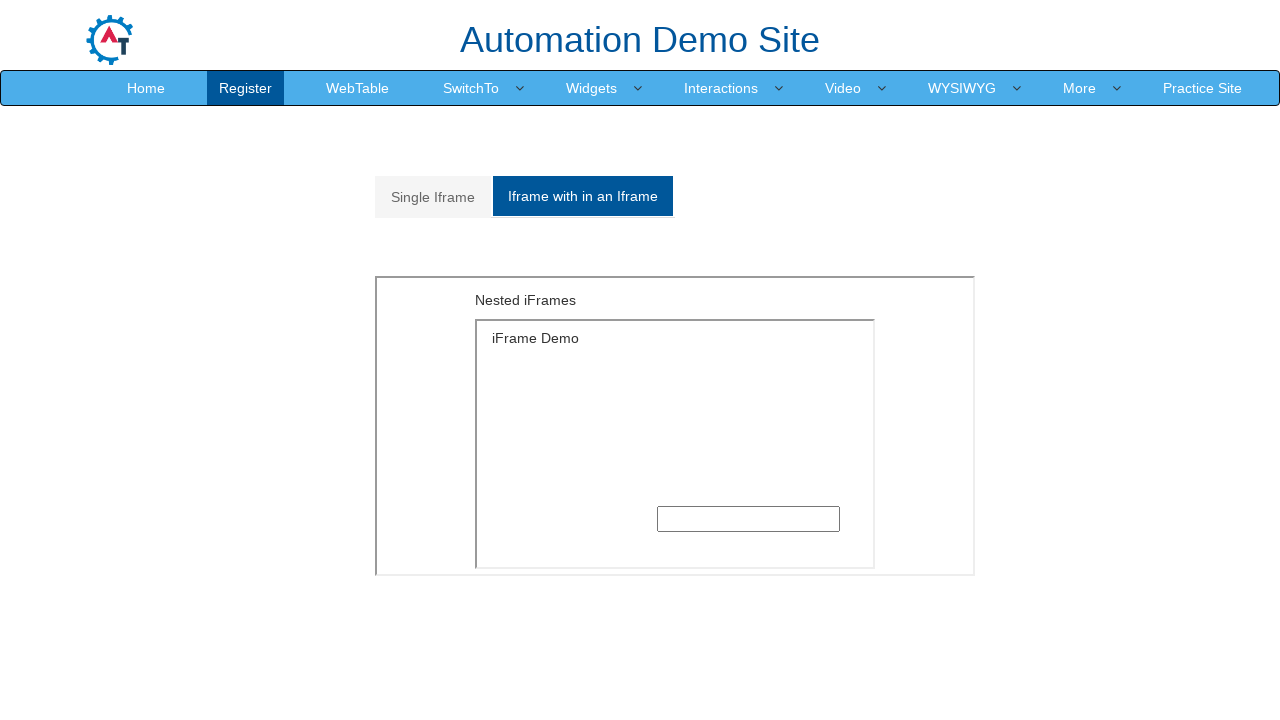

Located inner frame with src 'SingleFrame.html' nested within outer frame
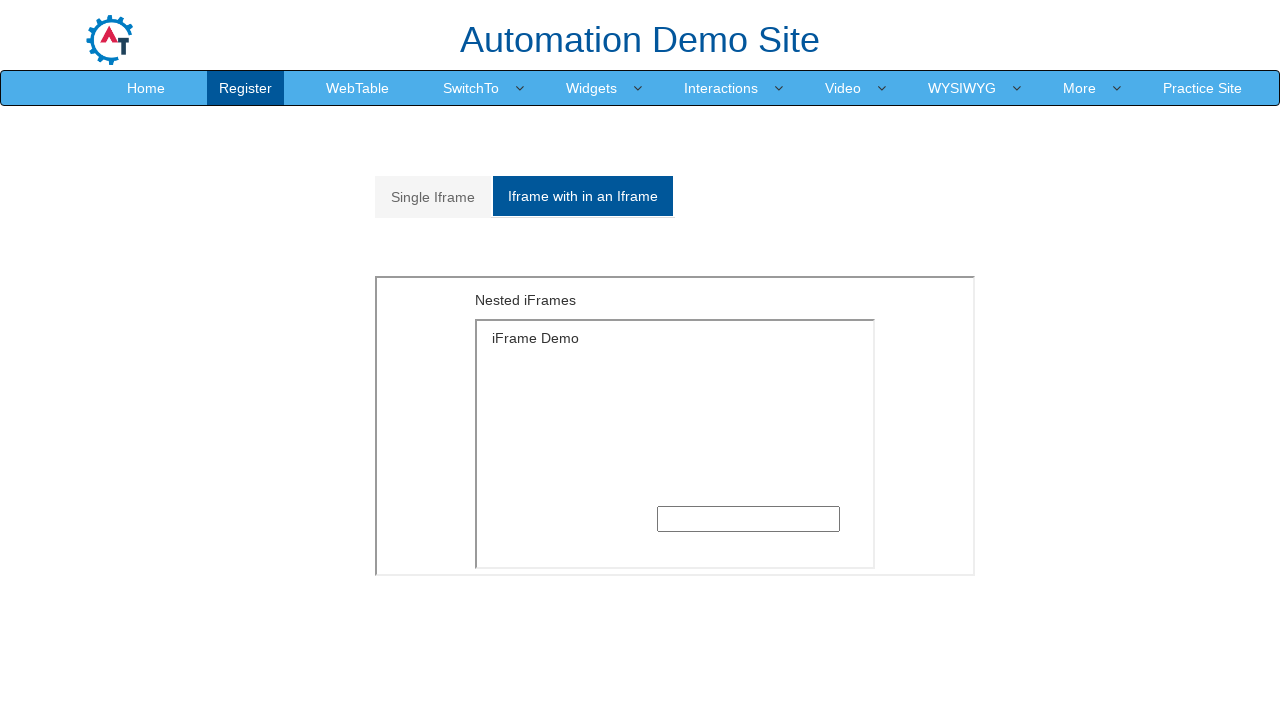

Entered 'john' in textbox within nested frame on iframe[src='MultipleFrames.html'] >> internal:control=enter-frame >> iframe[src=
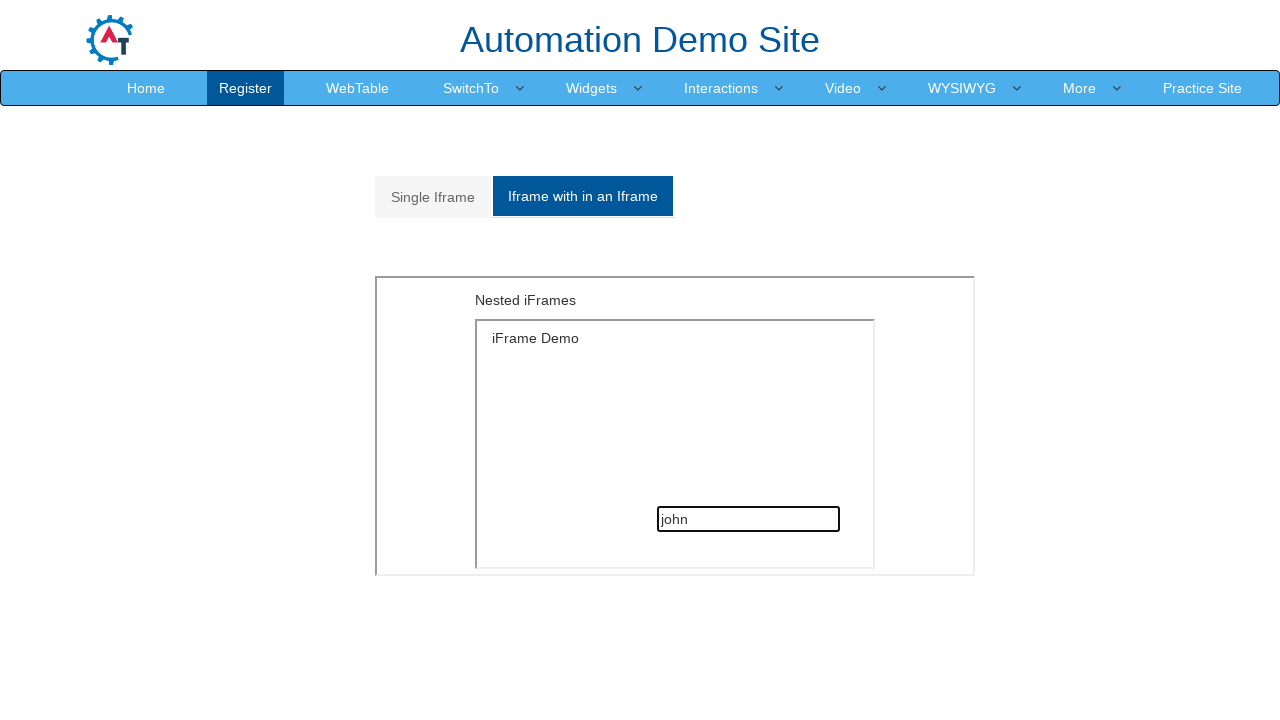

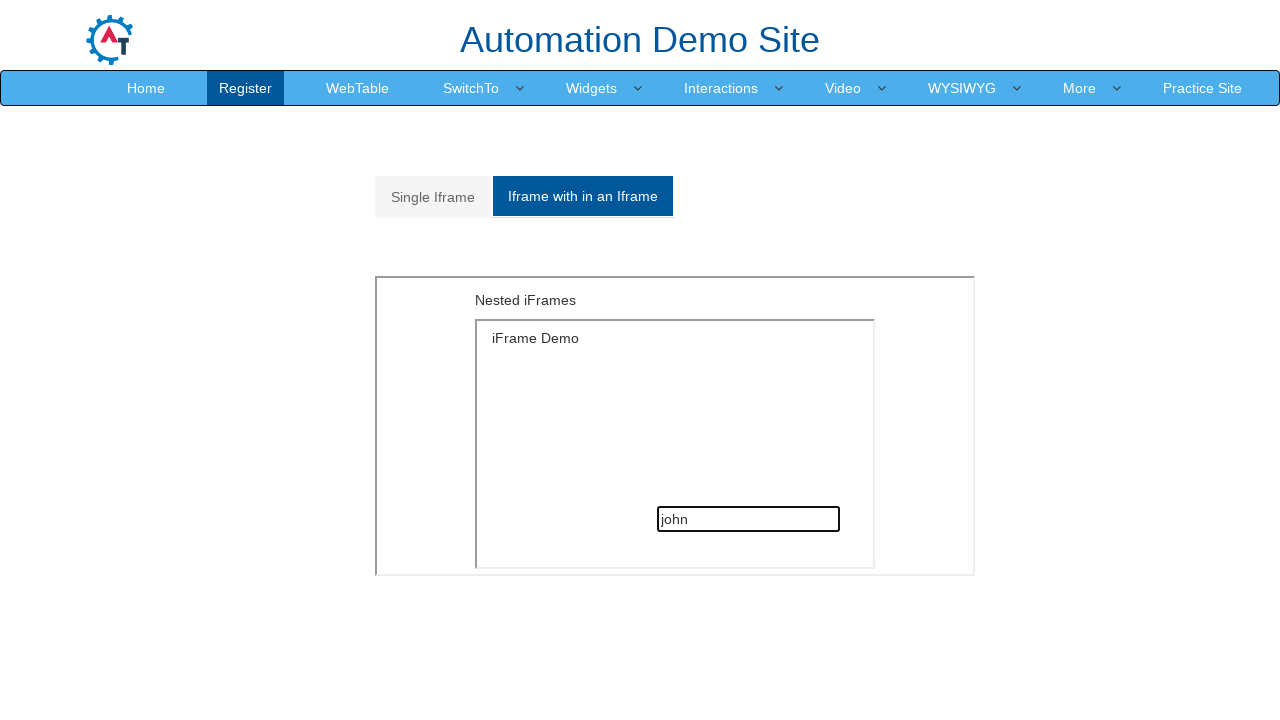